Tests navigation through multiple tabs on the QR Code Monkey page by clicking each tab and verifying the settings panel becomes visible.

Starting URL: https://www.qrcode-monkey.com/

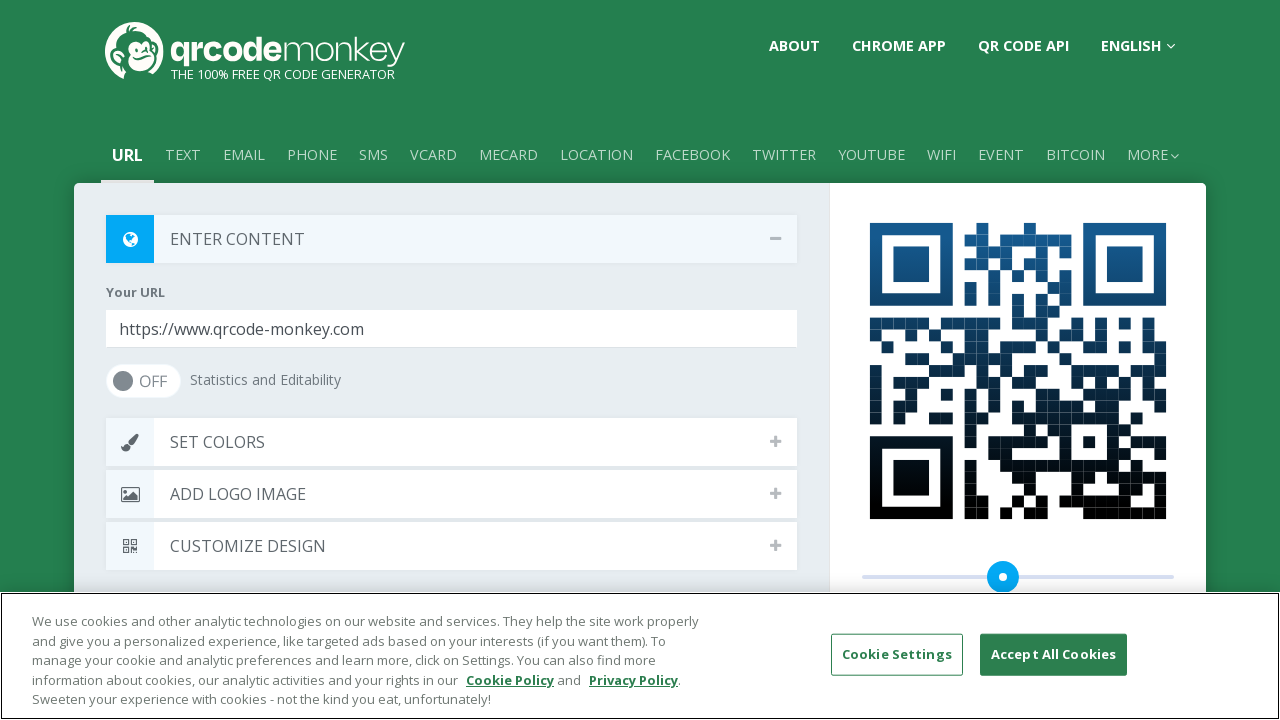

Fetched tab IDs dynamically from the page using JavaScript evaluation
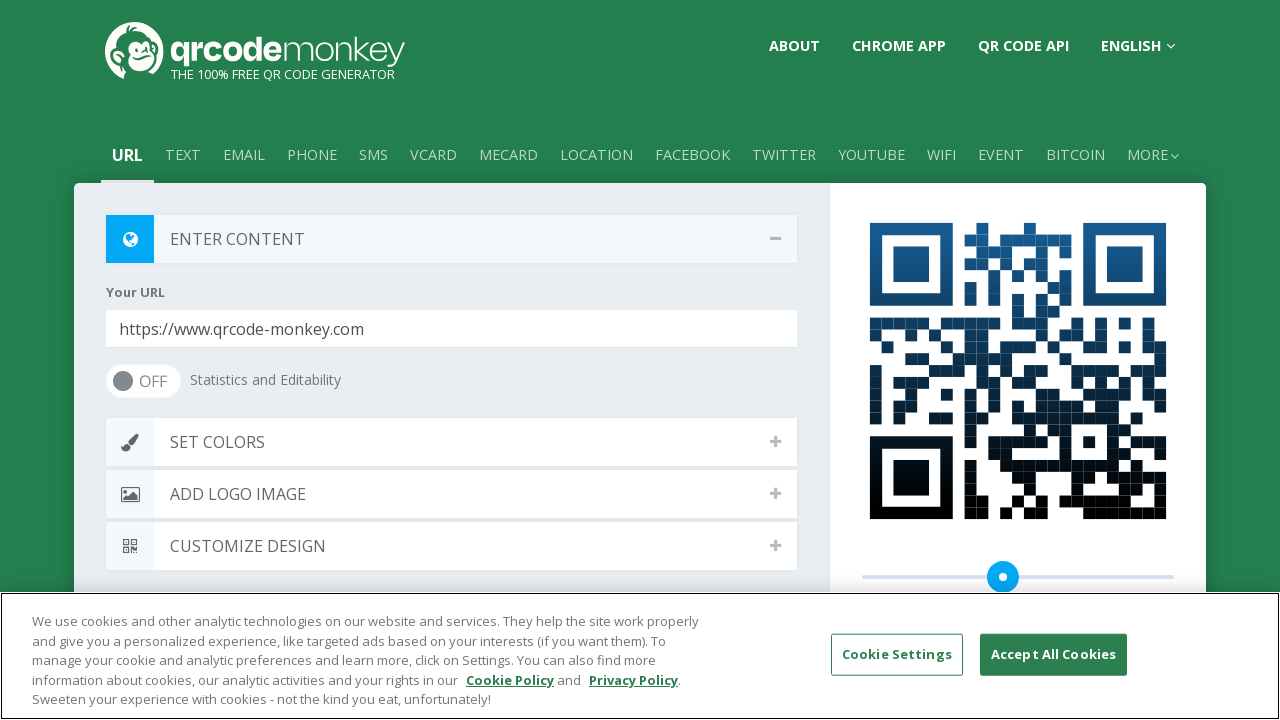

Clicked on tab 'url' at (128, 155) on a[ng-click="setTab('url')"]
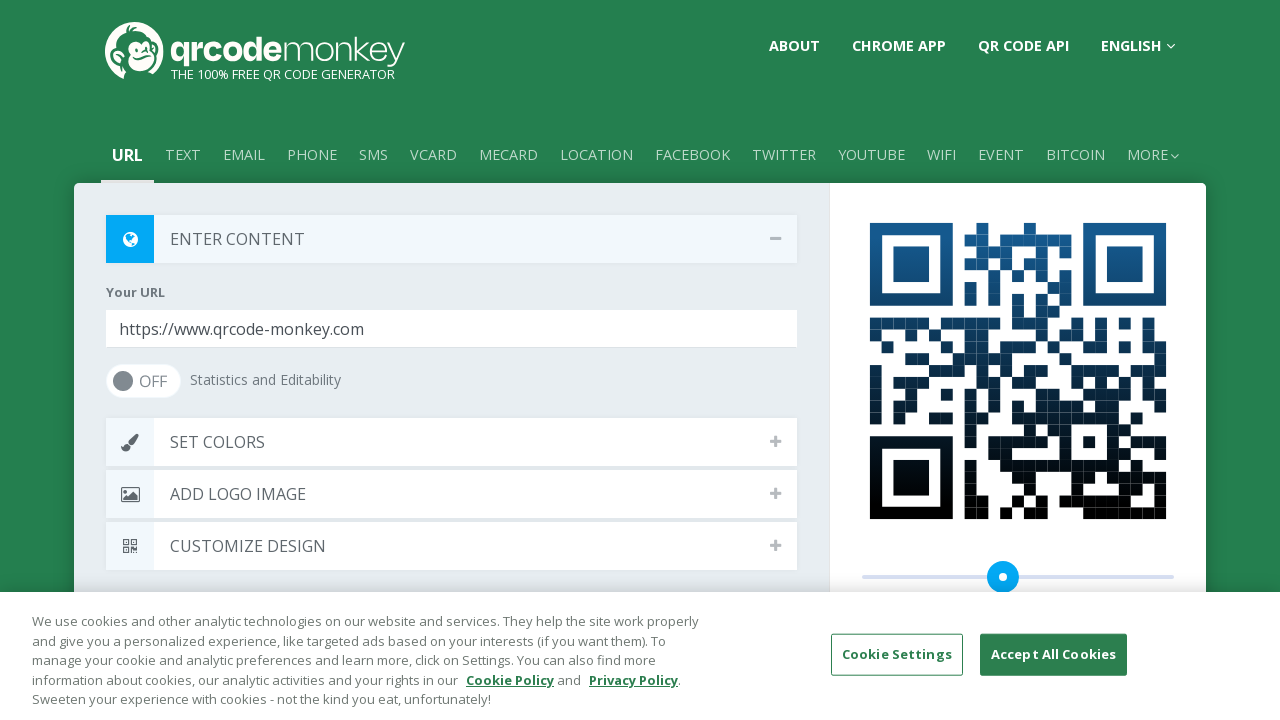

Settings panel became visible after clicking tab 'url'
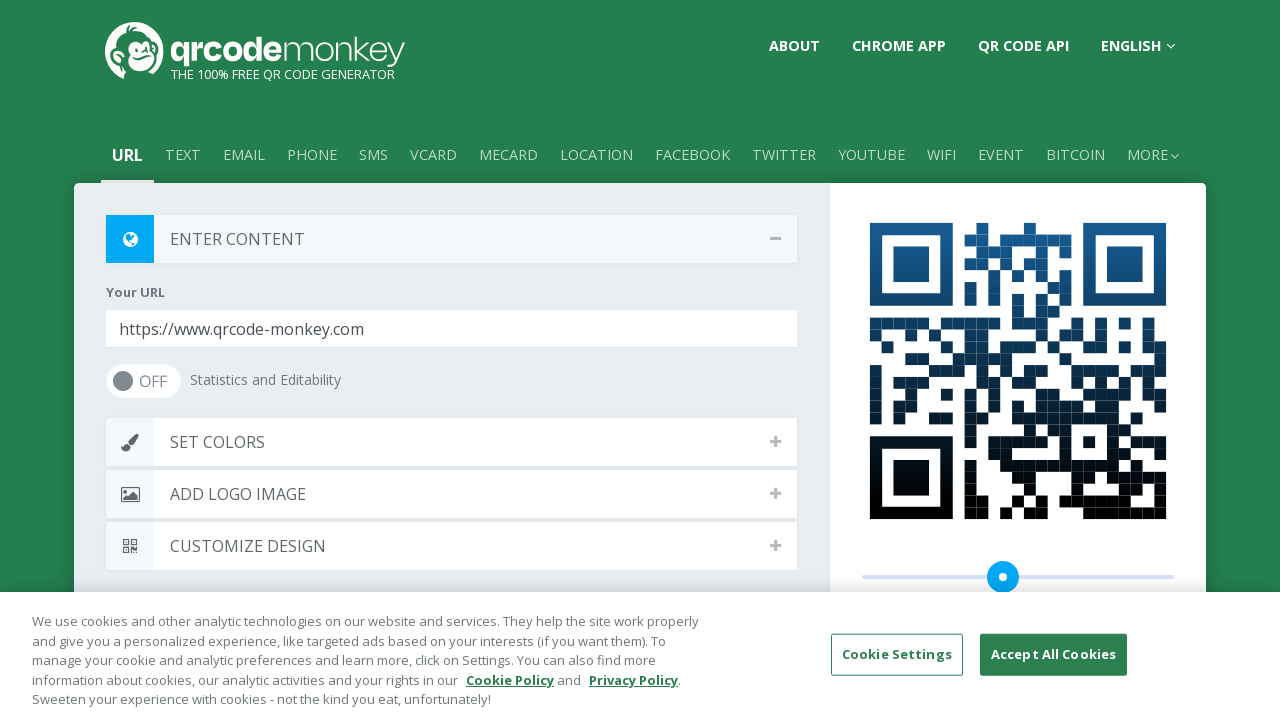

Clicked on tab 'text' at (183, 155) on a[ng-click="setTab('text')"]
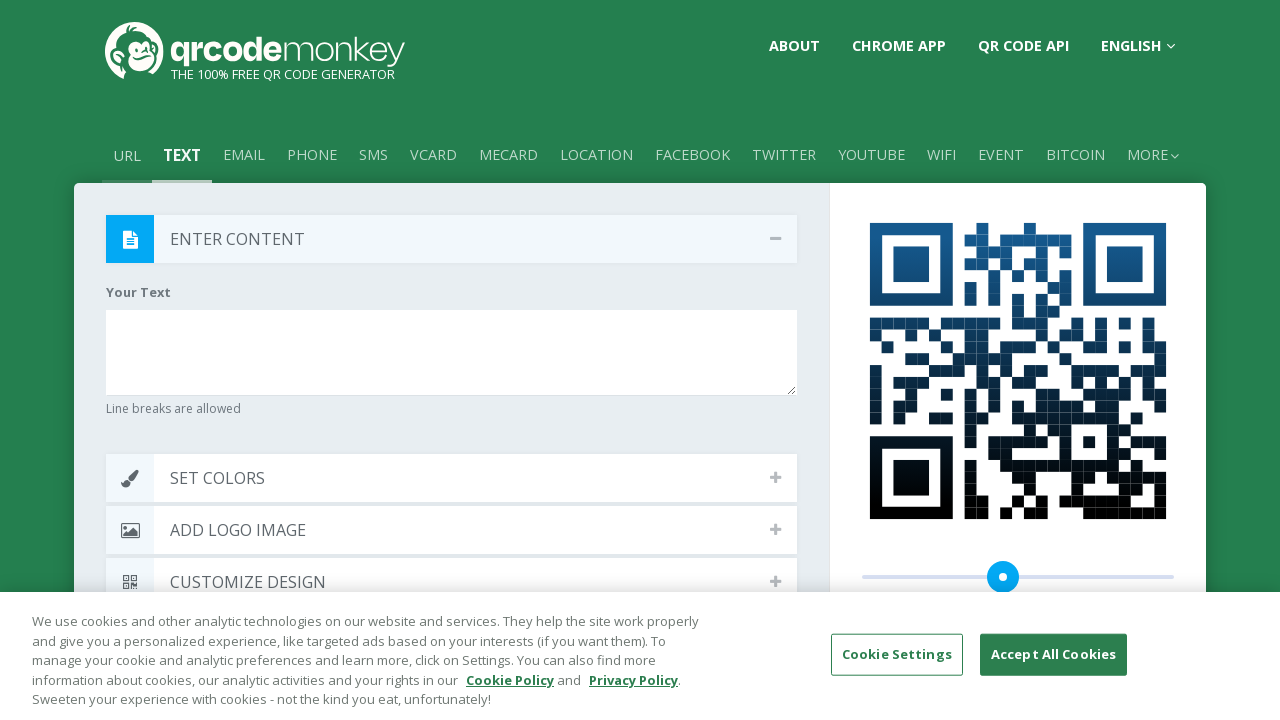

Settings panel became visible after clicking tab 'text'
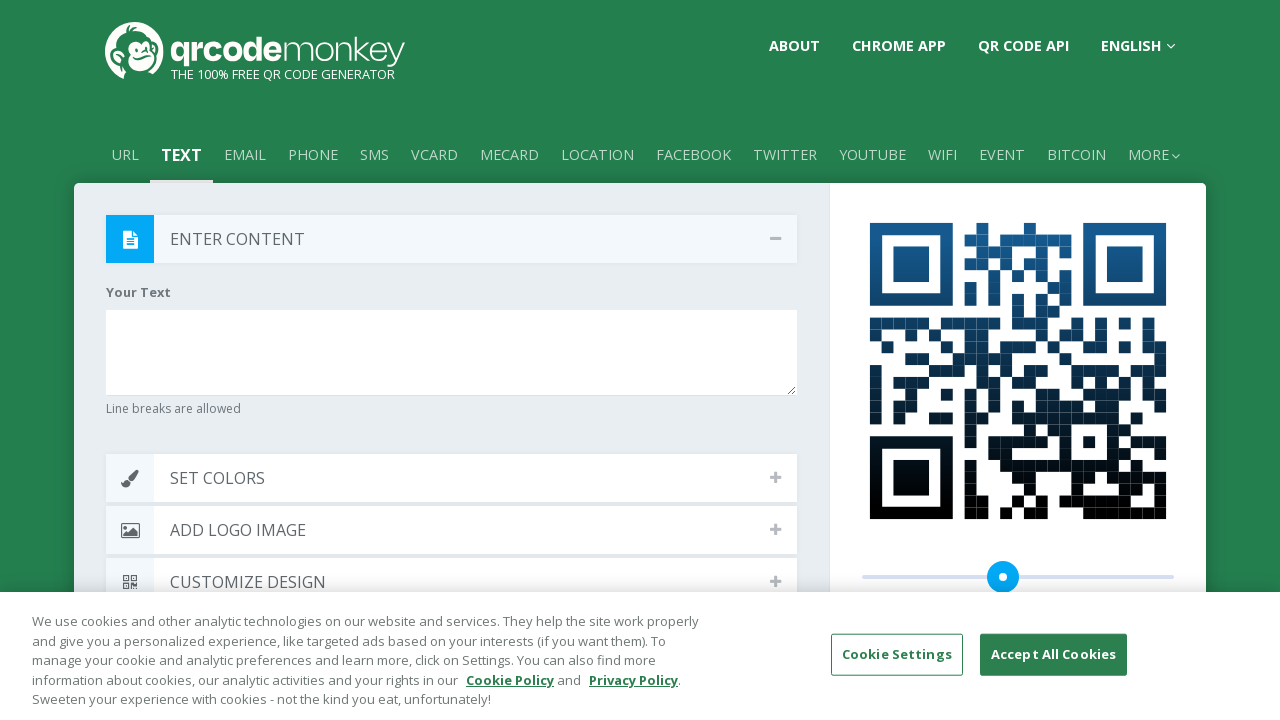

Clicked on tab 'email' at (244, 155) on a[ng-click="setTab('email')"]
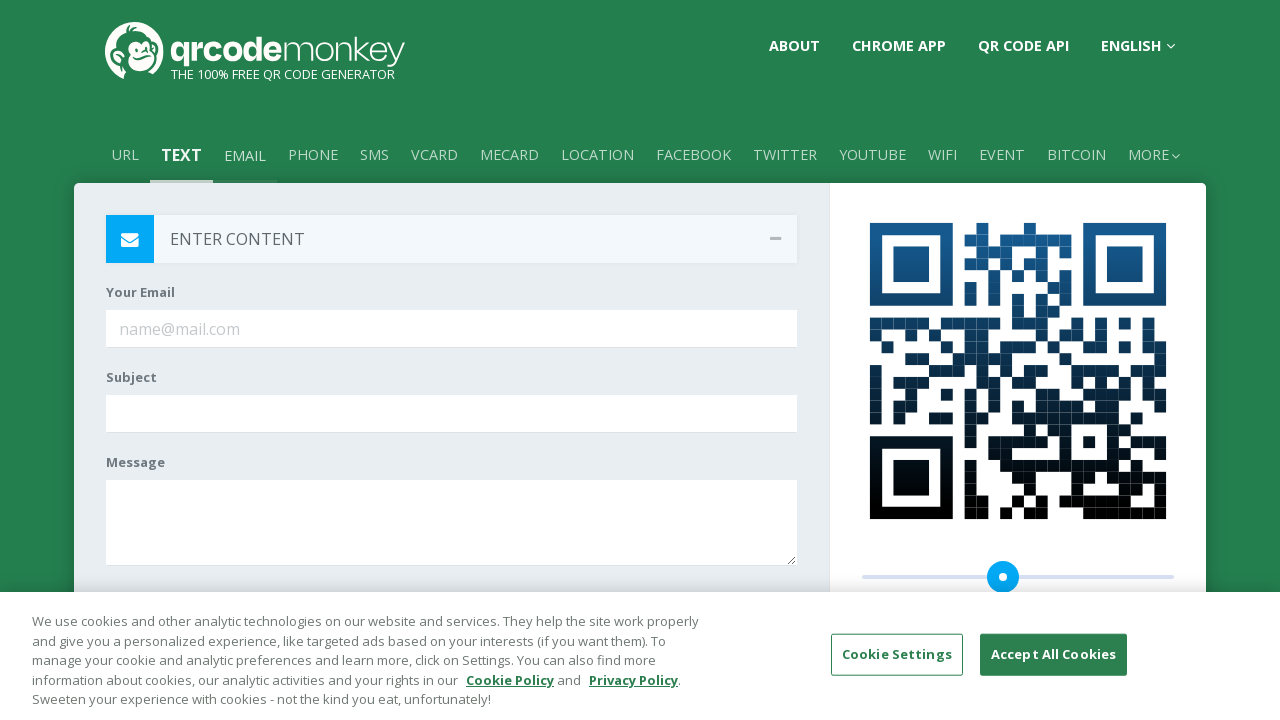

Settings panel became visible after clicking tab 'email'
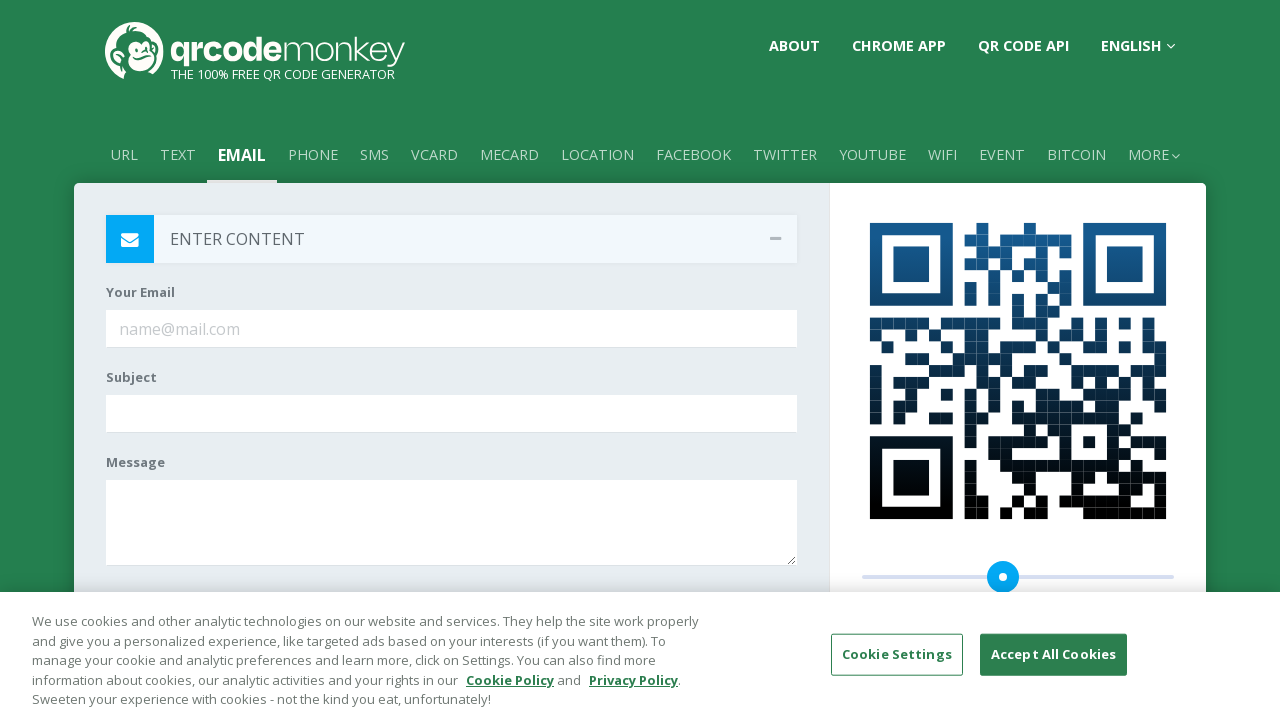

Clicked on tab 'phone' at (313, 155) on a[ng-click="setTab('phone')"]
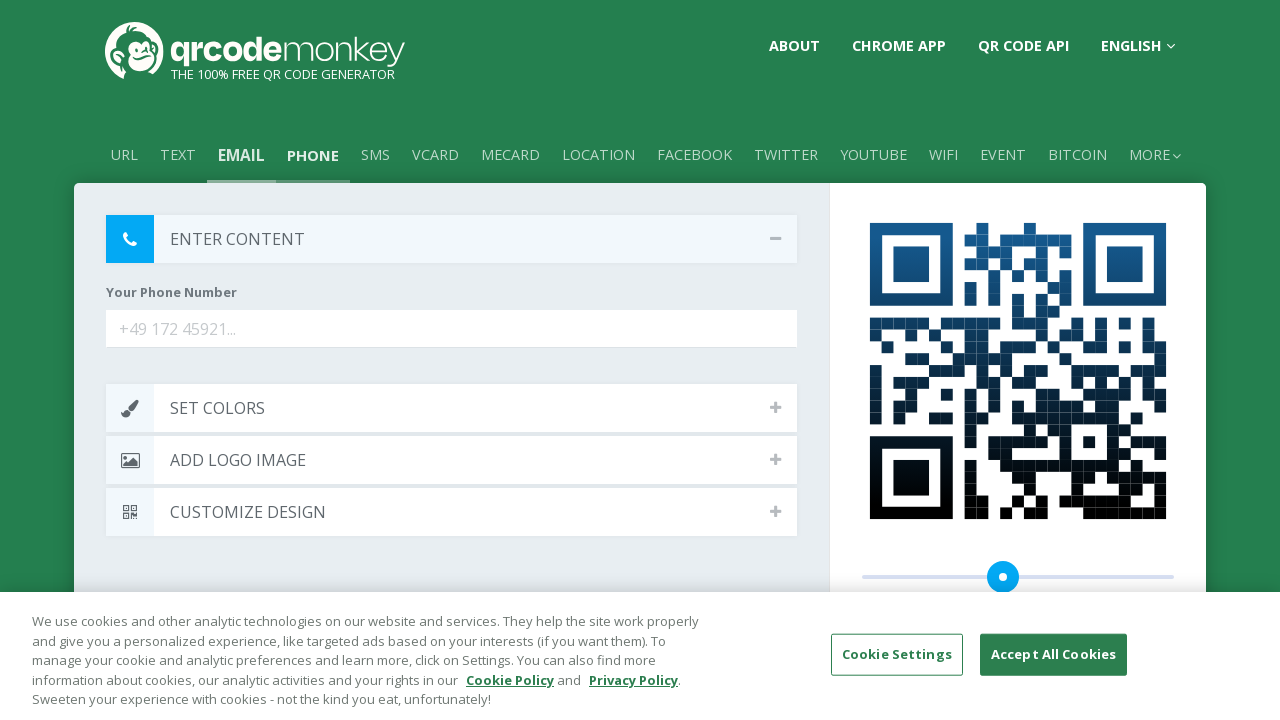

Settings panel became visible after clicking tab 'phone'
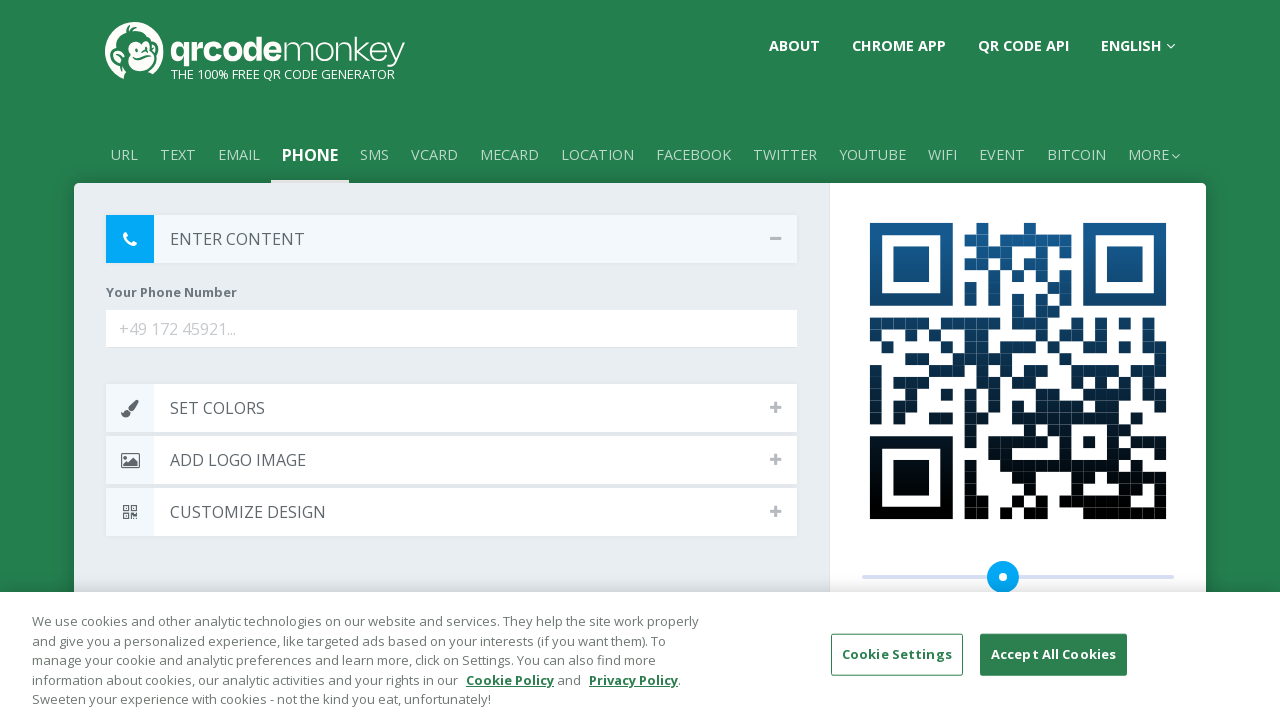

Clicked on tab 'sms' at (374, 155) on a[ng-click="setTab('sms')"]
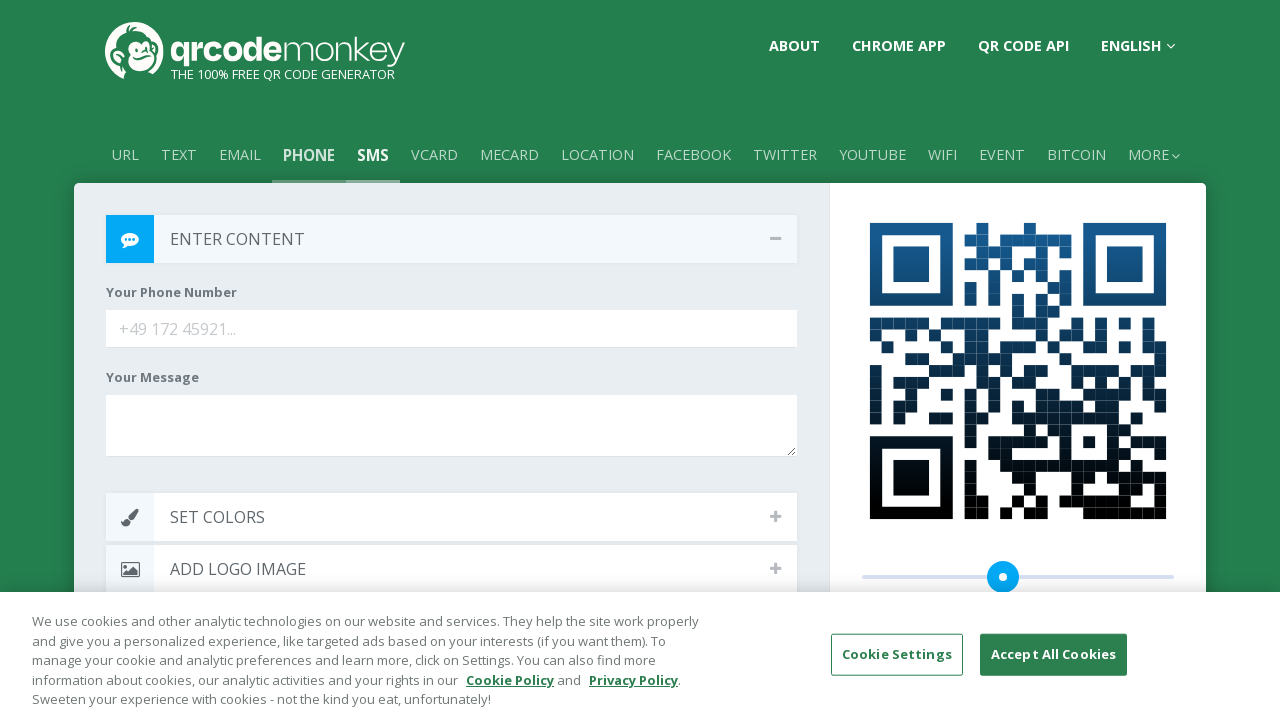

Settings panel became visible after clicking tab 'sms'
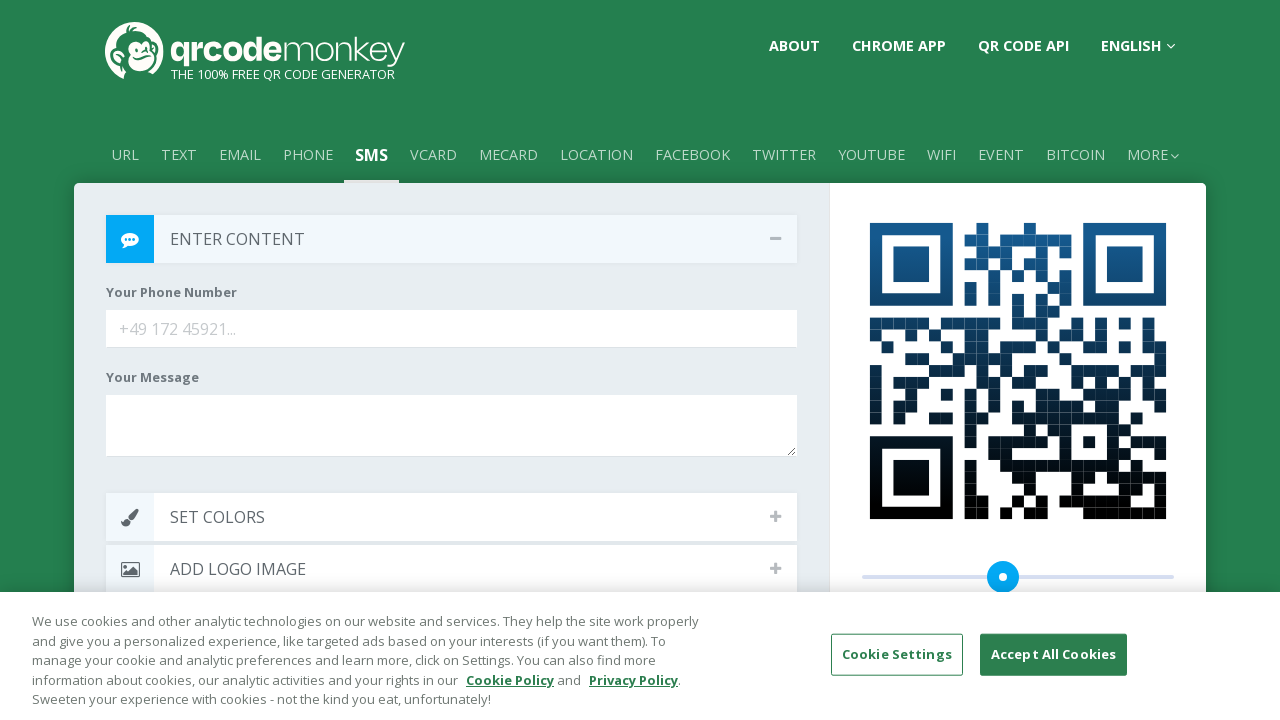

Clicked on tab 'vcard' at (434, 155) on a[ng-click="setTab('vcard')"]
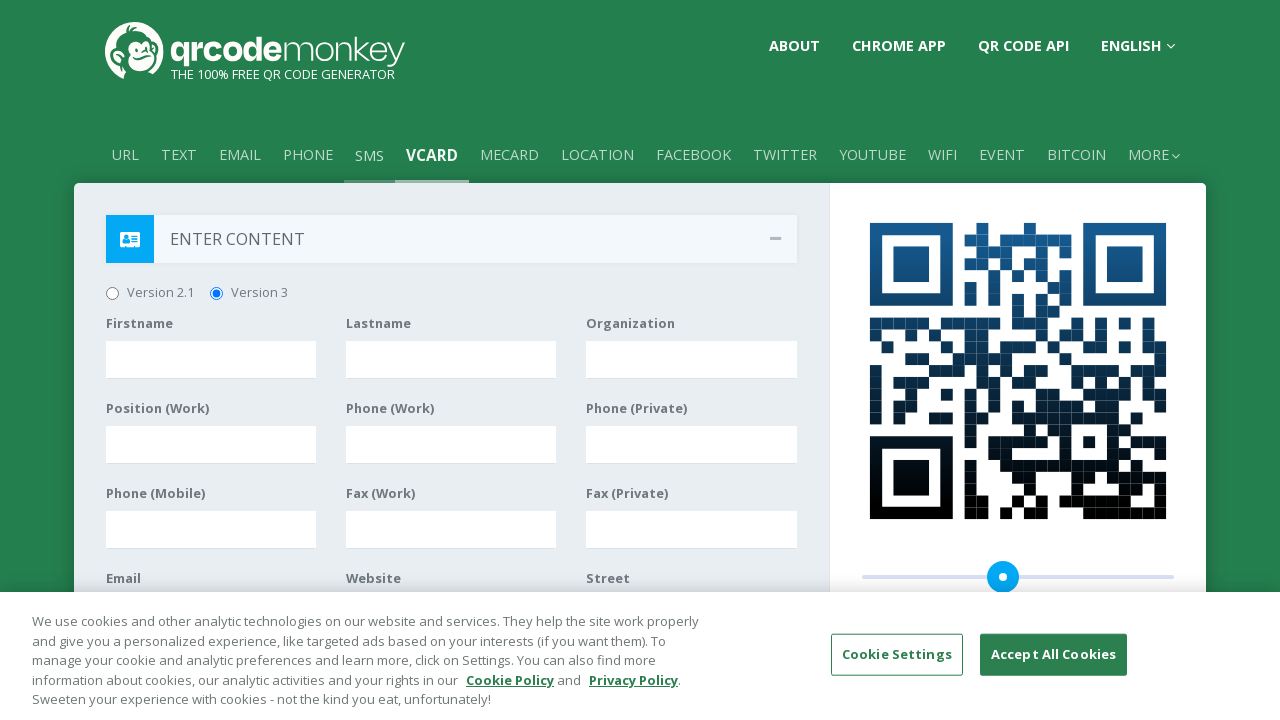

Settings panel became visible after clicking tab 'vcard'
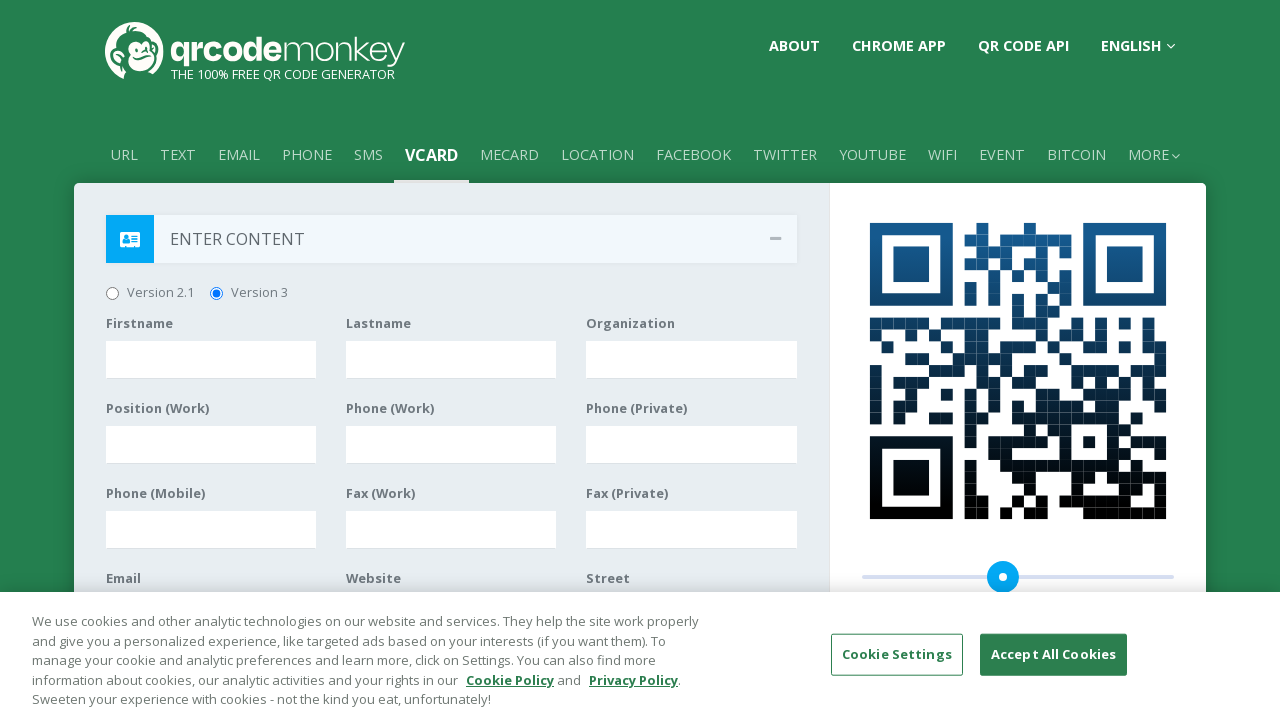

Clicked on tab 'mecard' at (510, 155) on a[ng-click="setTab('mecard')"]
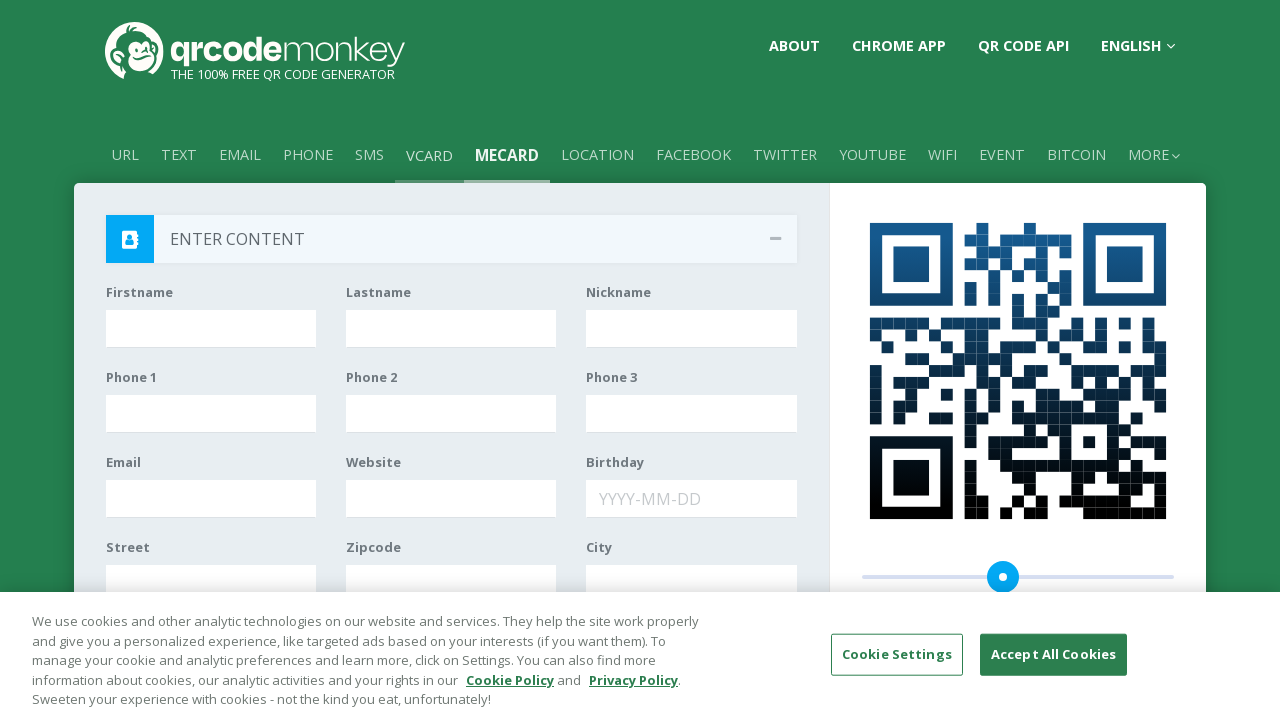

Settings panel became visible after clicking tab 'mecard'
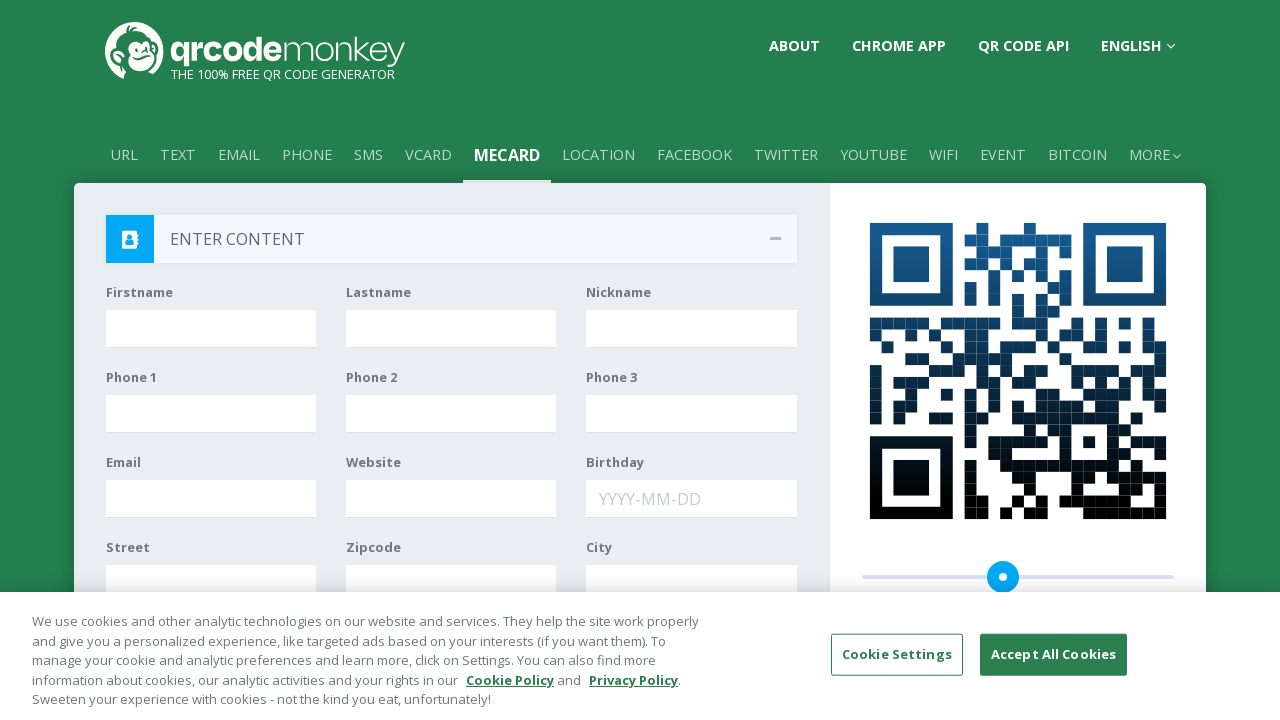

Clicked on tab 'maps' at (598, 155) on a[ng-click="setTab('maps')"]
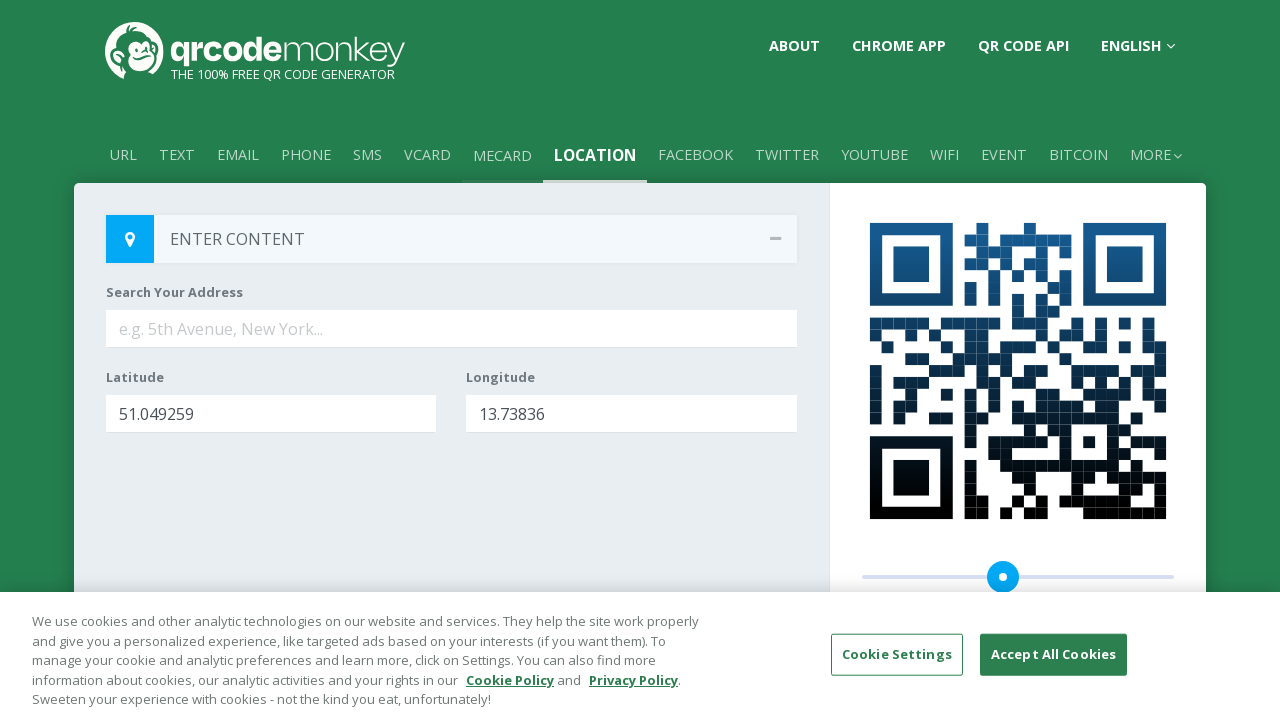

Settings panel became visible after clicking tab 'maps'
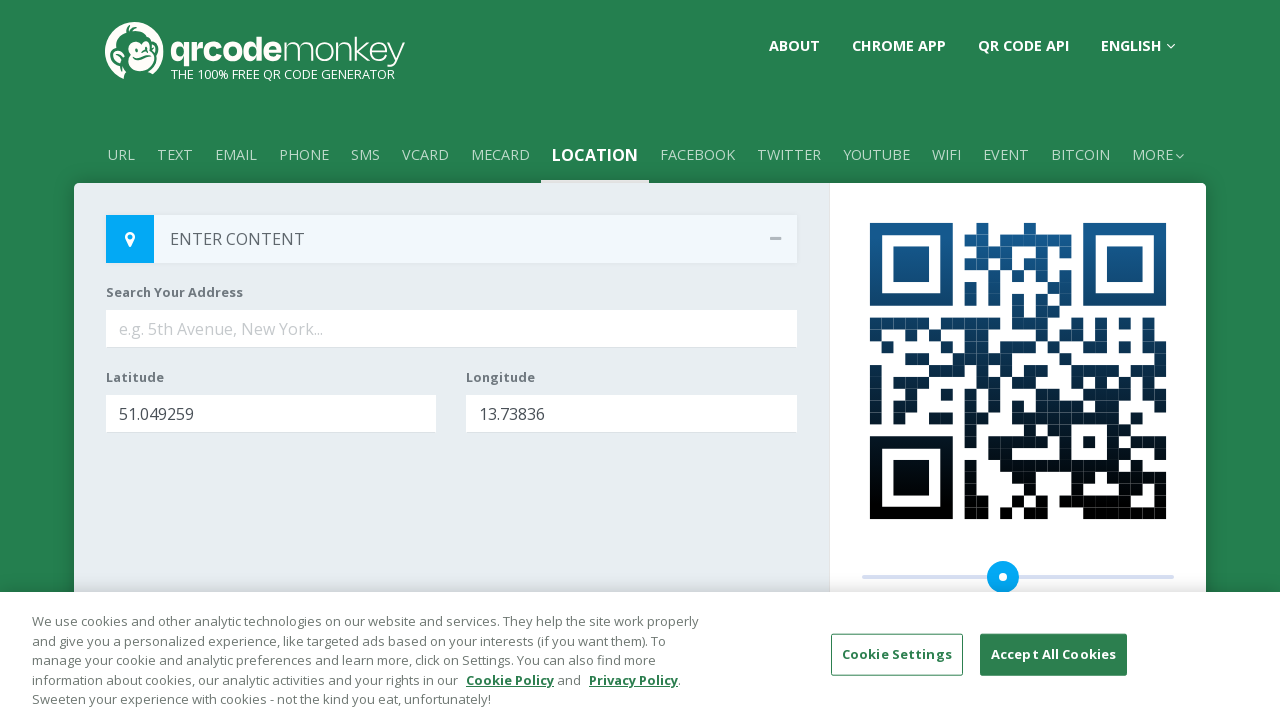

Clicked on tab 'facebook' at (697, 155) on a[ng-click="setTab('facebook')"]
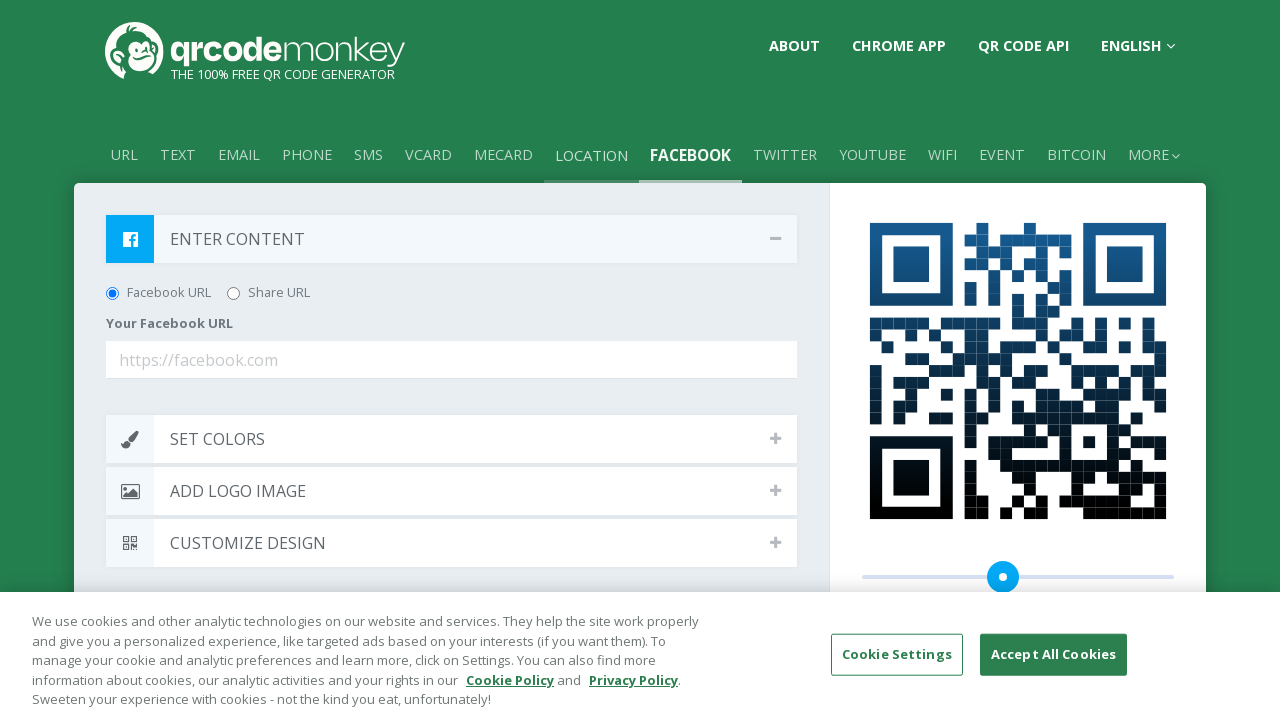

Settings panel became visible after clicking tab 'facebook'
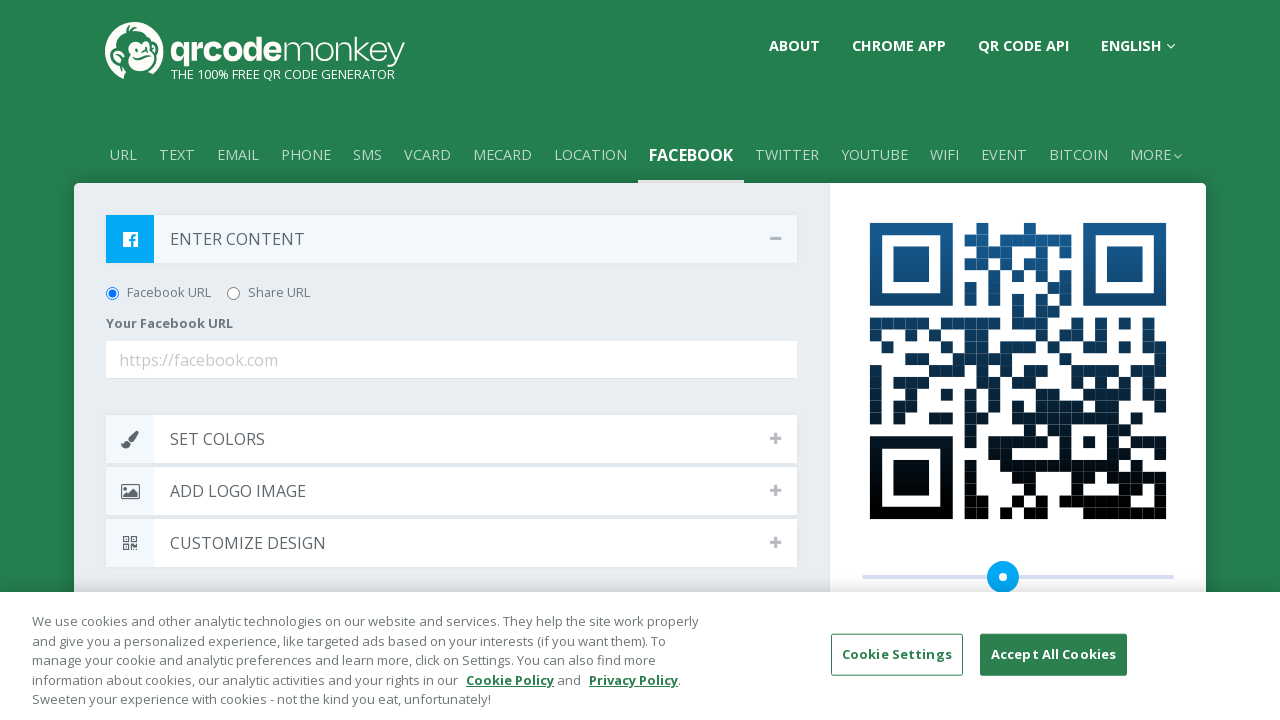

Clicked on tab 'twitter' at (786, 155) on a[ng-click="setTab('twitter')"]
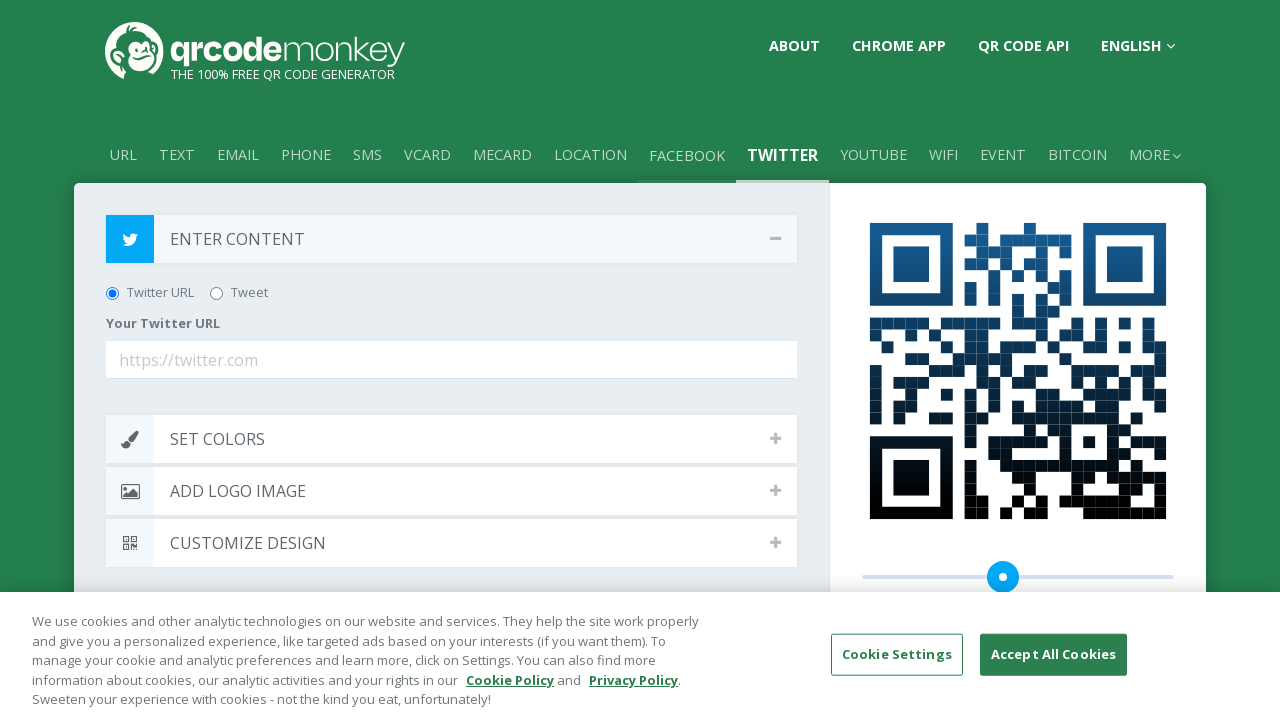

Settings panel became visible after clicking tab 'twitter'
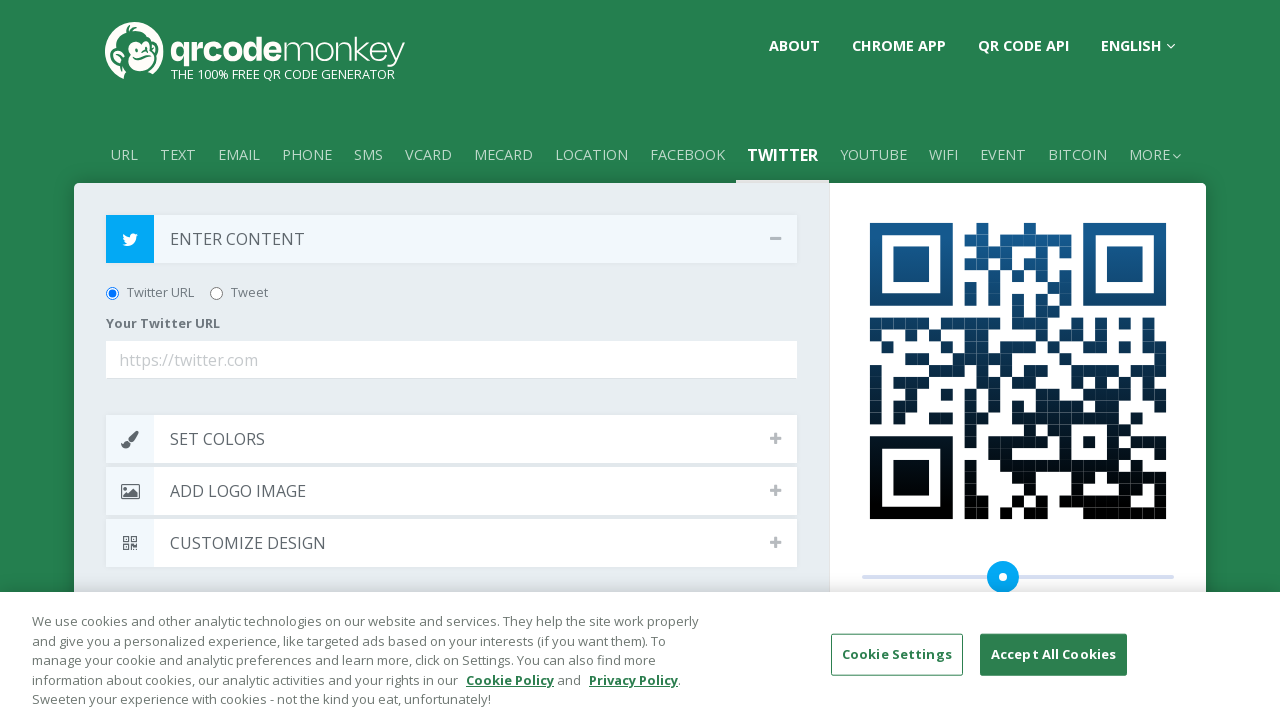

Clicked on tab 'youtube' at (873, 155) on a[ng-click="setTab('youtube')"]
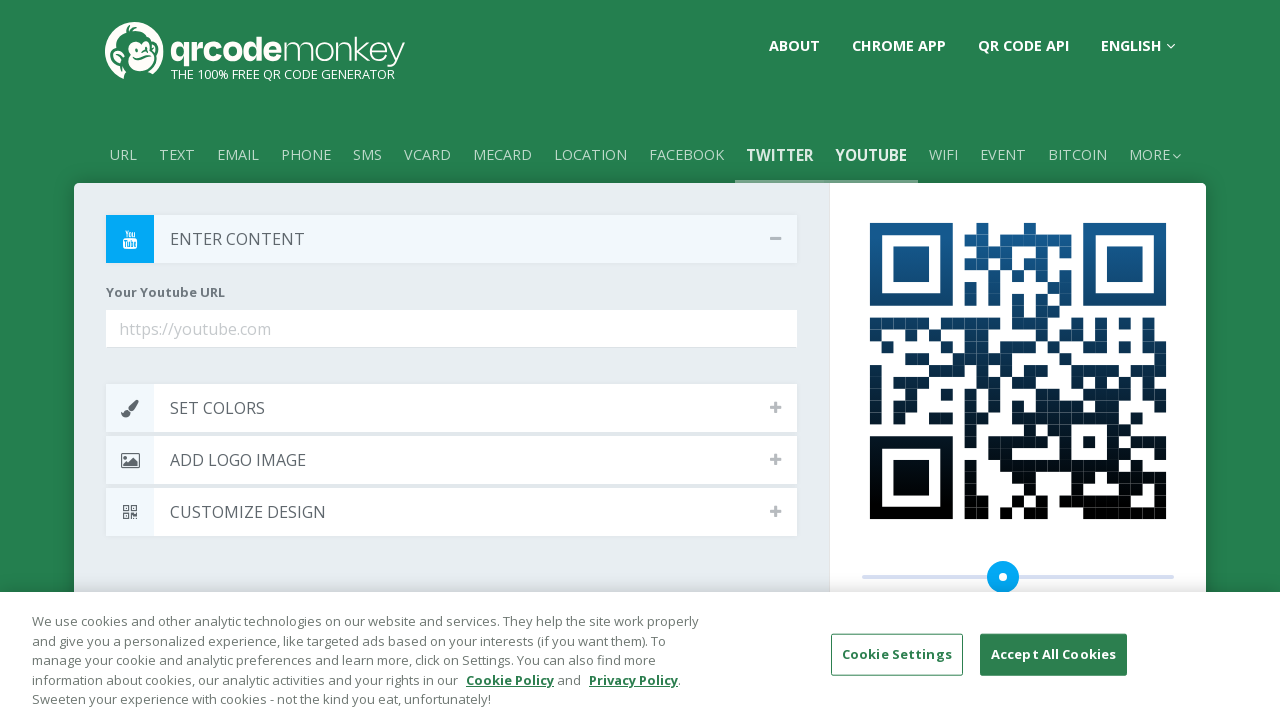

Settings panel became visible after clicking tab 'youtube'
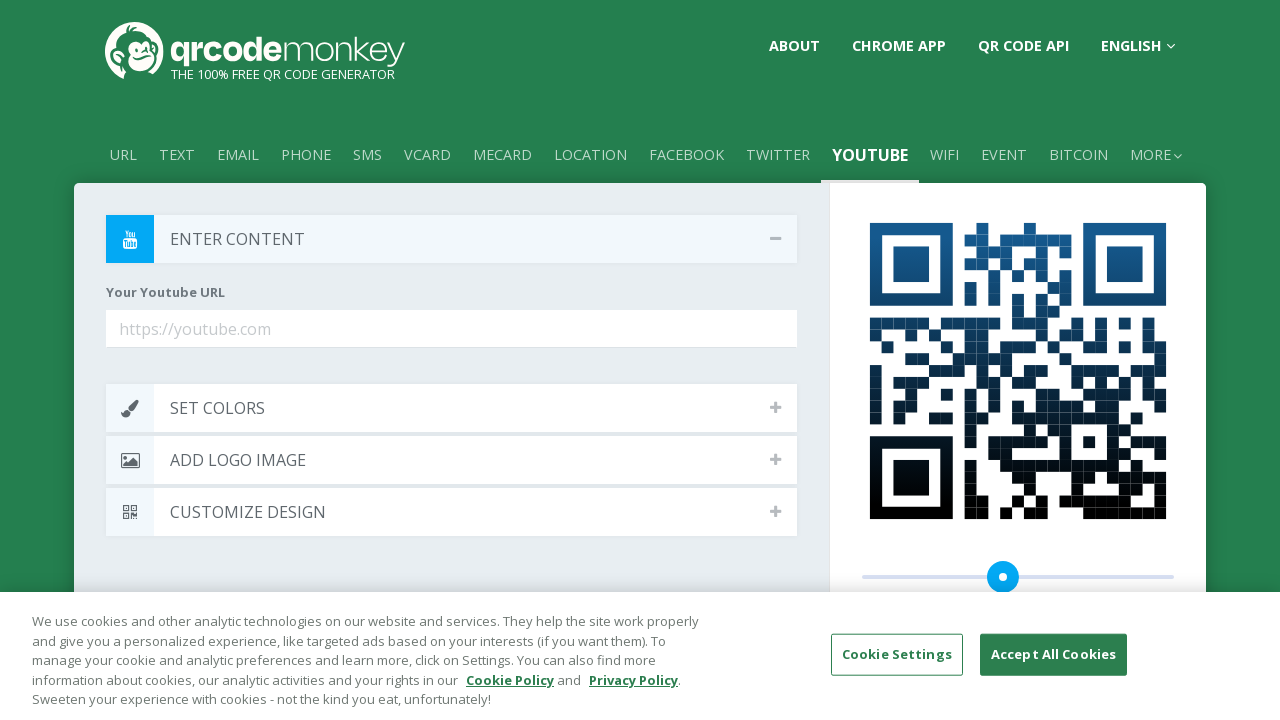

Clicked on tab 'wifi' at (944, 155) on a[ng-click="setTab('wifi')"]
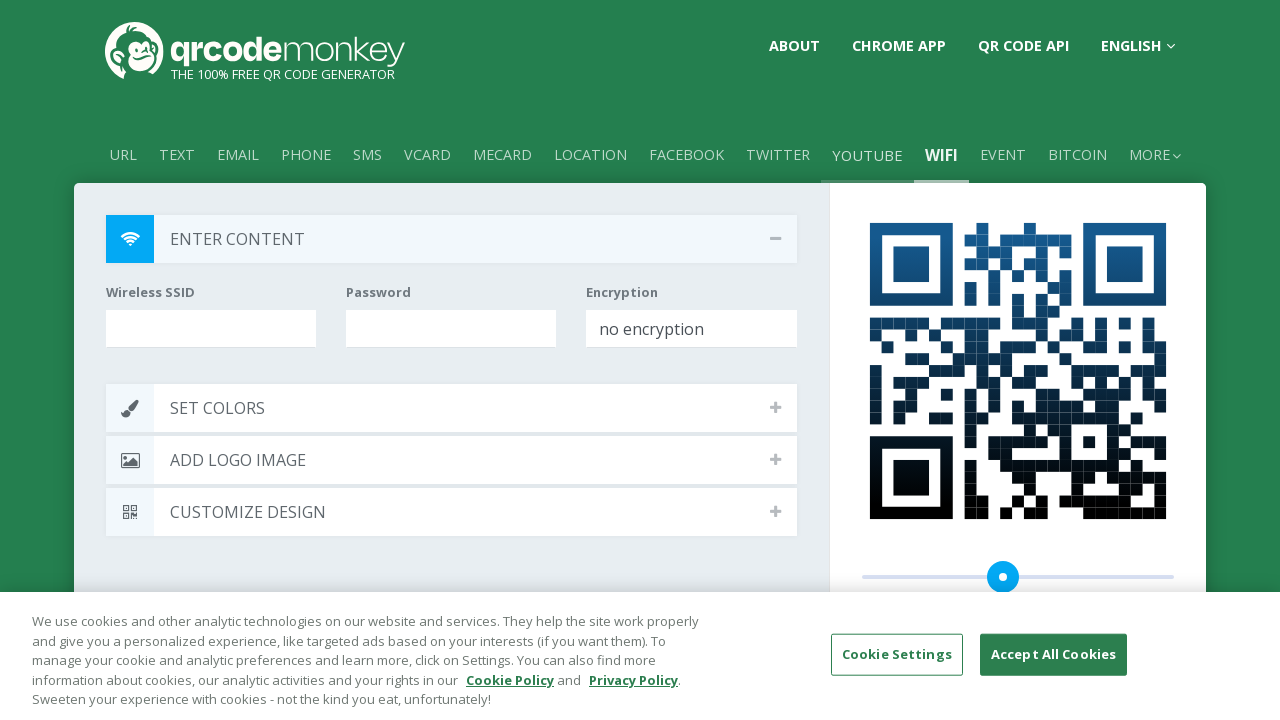

Settings panel became visible after clicking tab 'wifi'
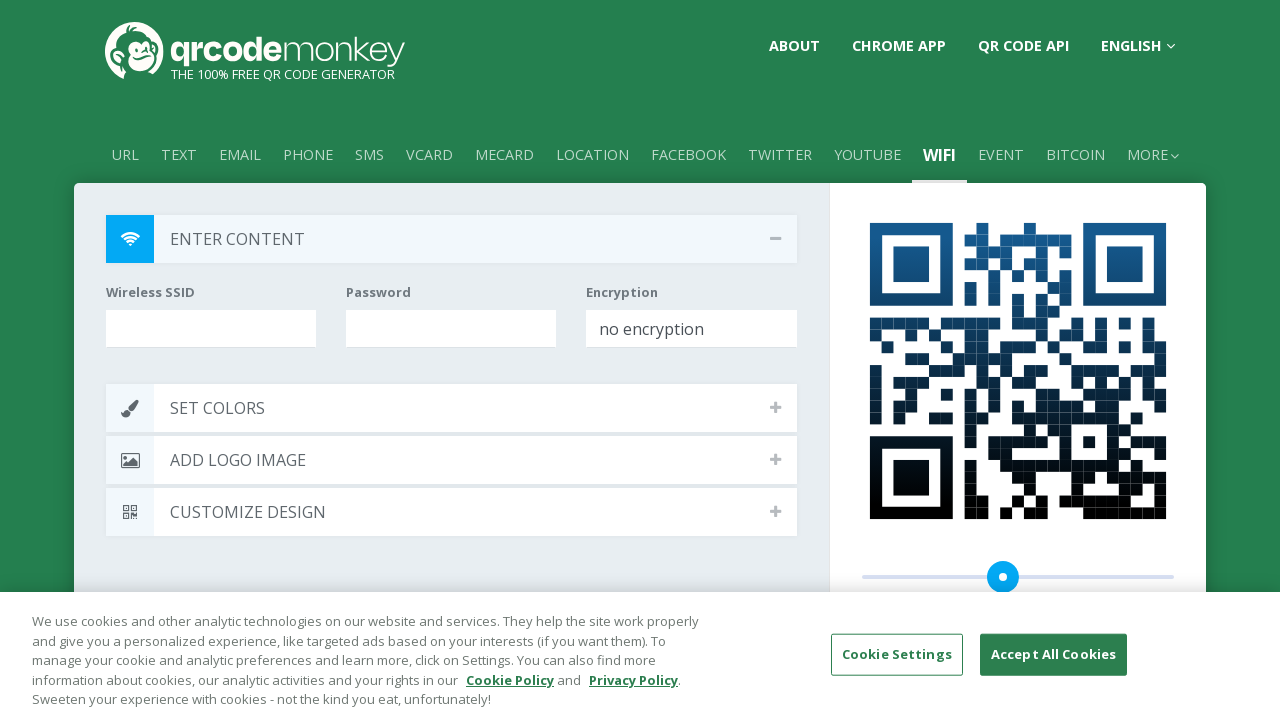

Clicked on tab 'event' at (1001, 155) on a[ng-click="setTab('event')"]
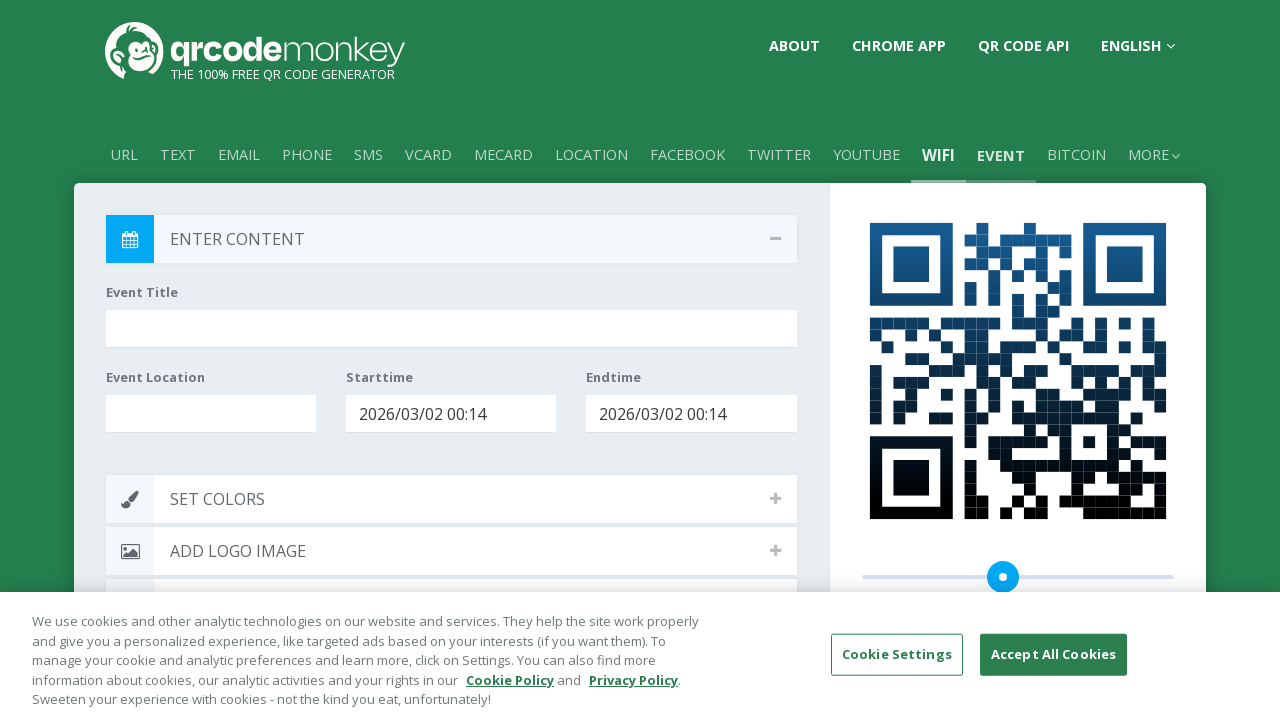

Settings panel became visible after clicking tab 'event'
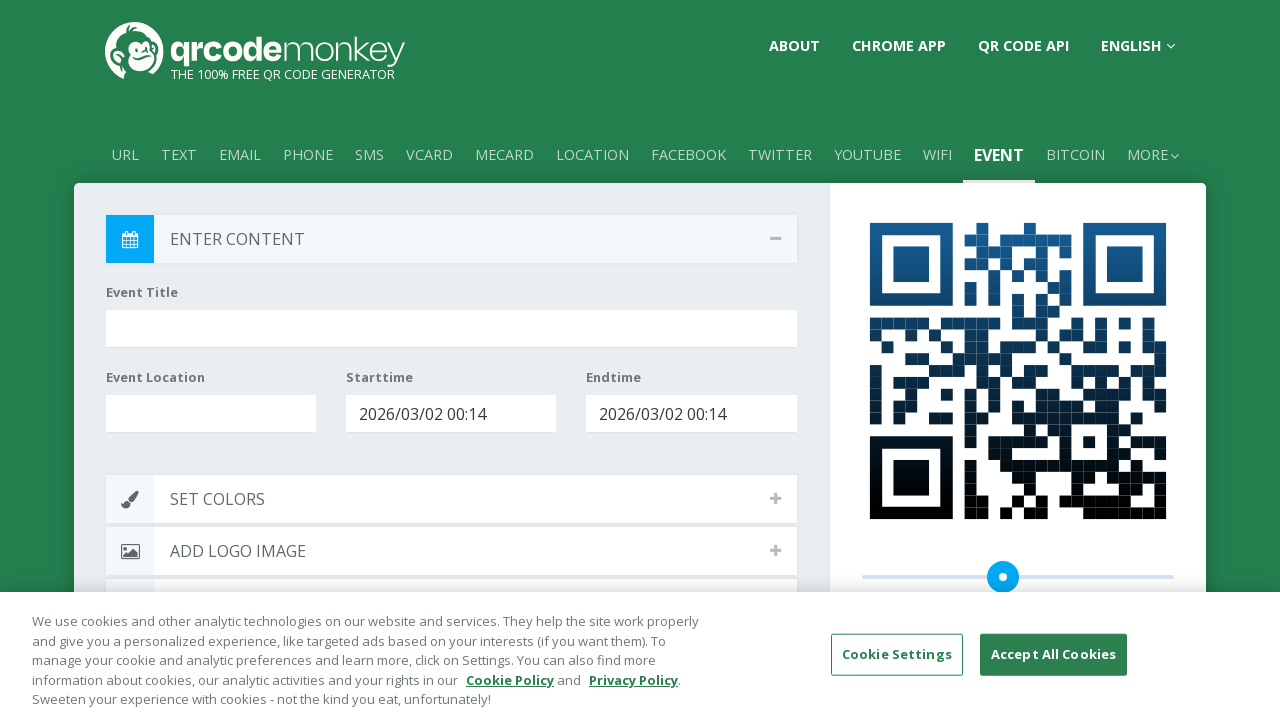

Clicked on tab 'bitcoin' at (1076, 155) on a[ng-click="setTab('bitcoin')"]
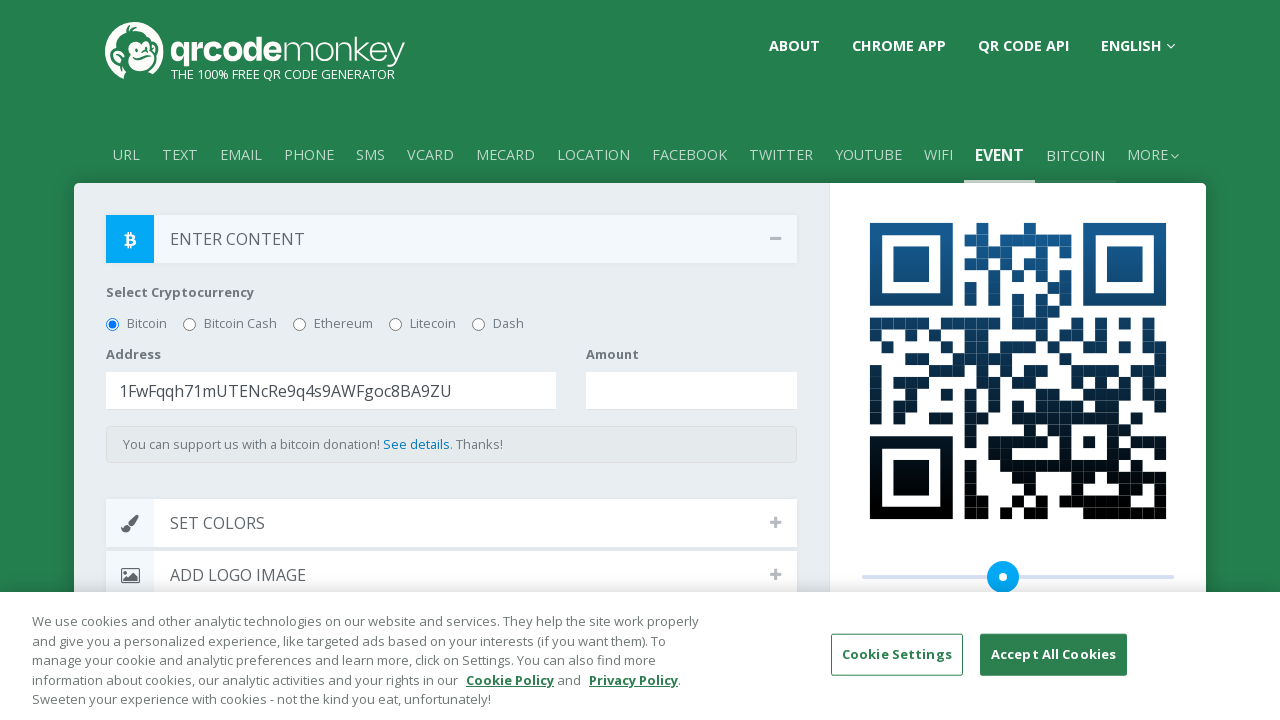

Settings panel became visible after clicking tab 'bitcoin'
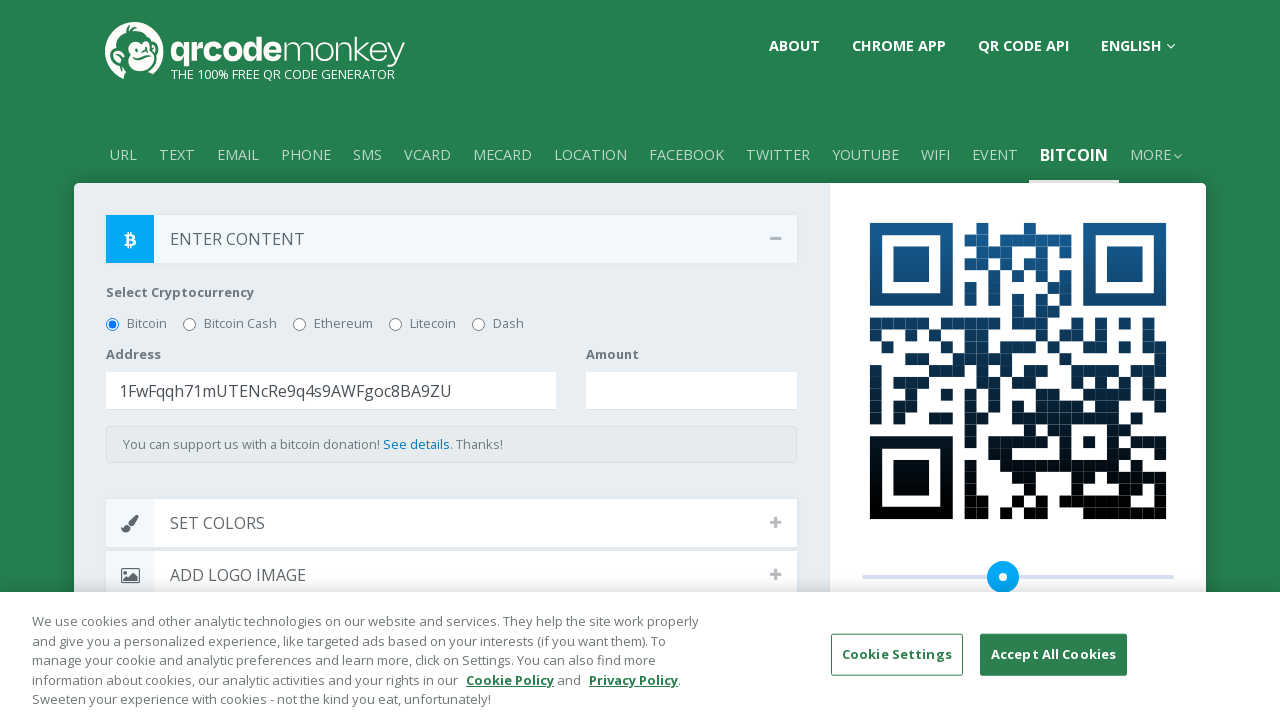

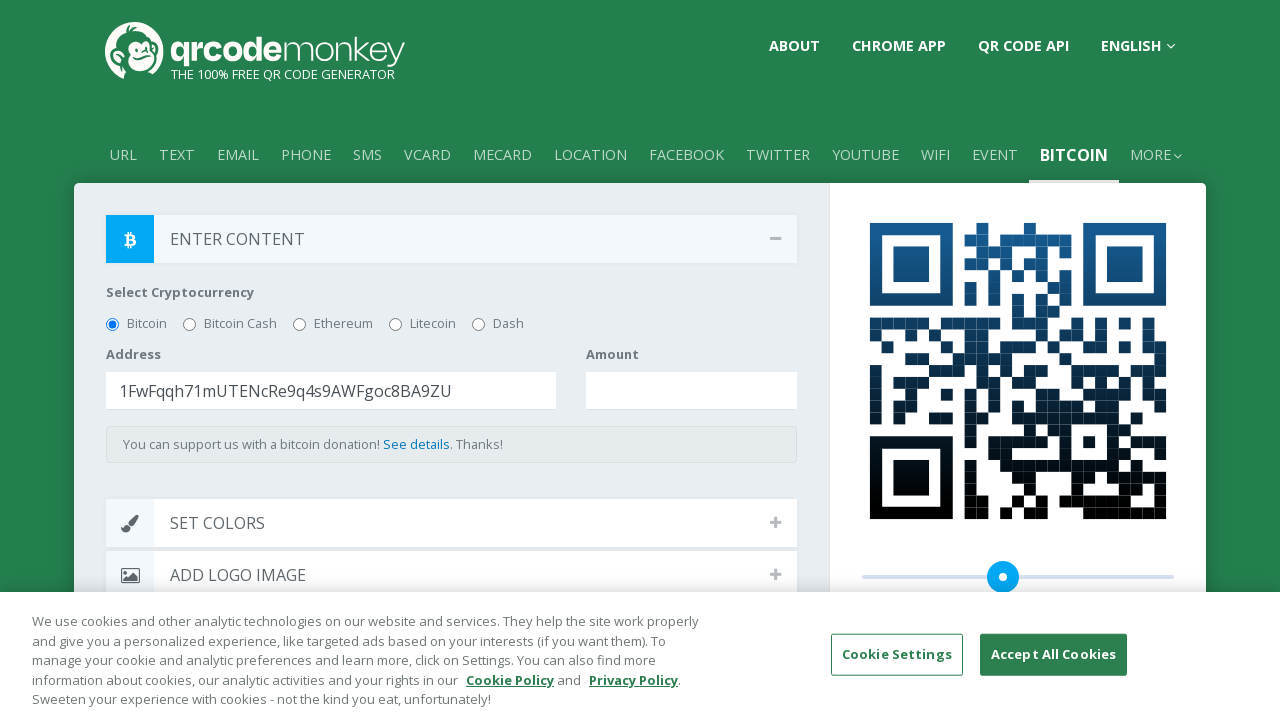